Tests browser window handling by opening multiple child windows via button clicks, then iterating through all window handles and closing the child windows while keeping the main window open.

Starting URL: https://demoqa.com/browser-windows

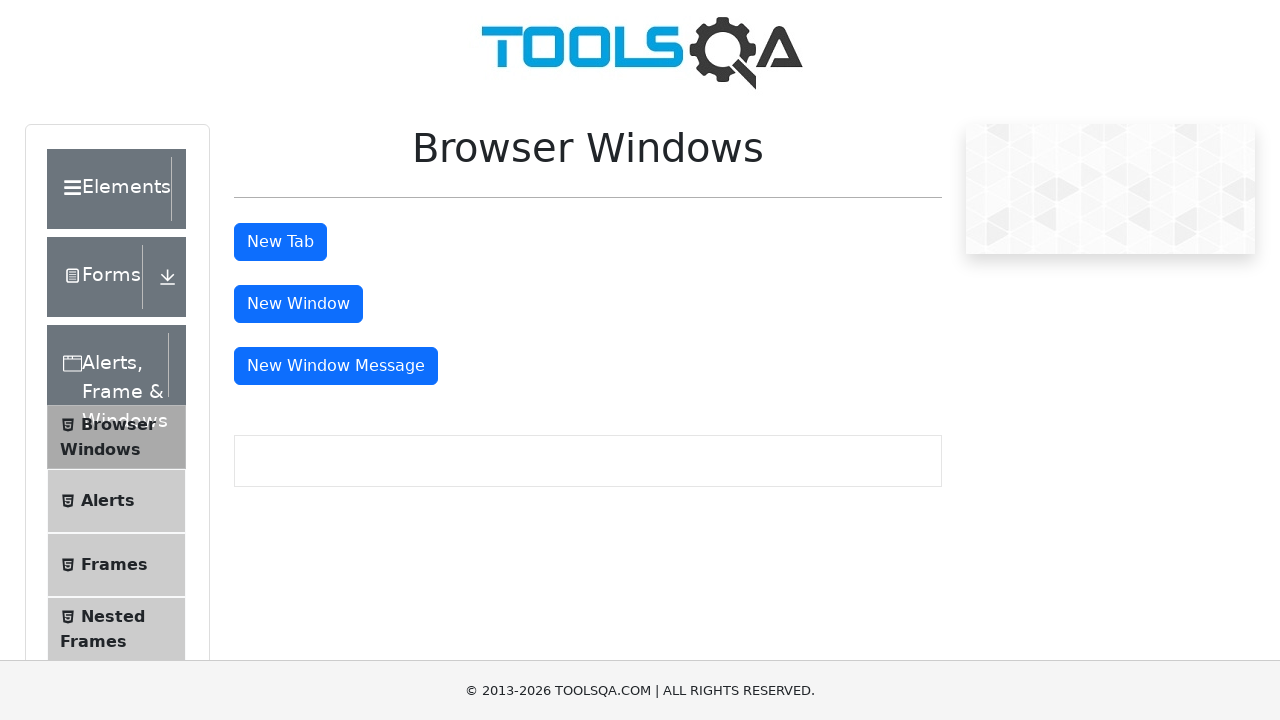

Clicked button to open new window at (298, 304) on #windowButton
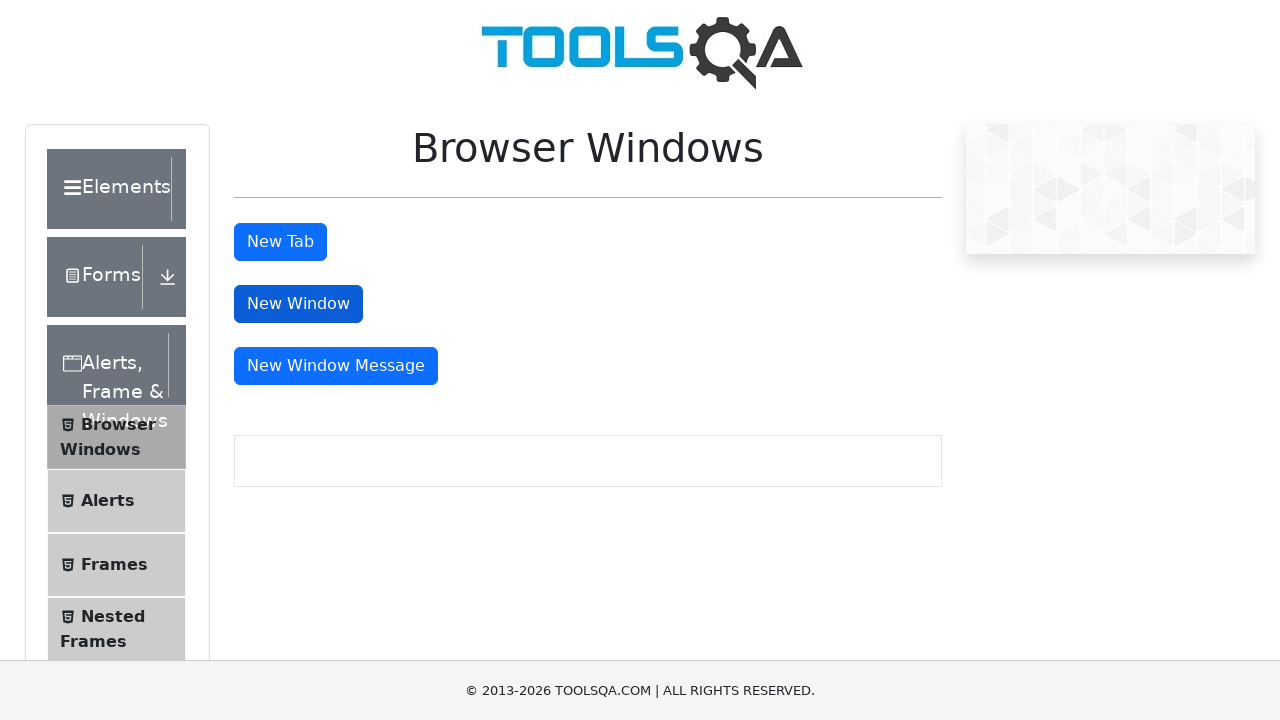

Waited for new window to open
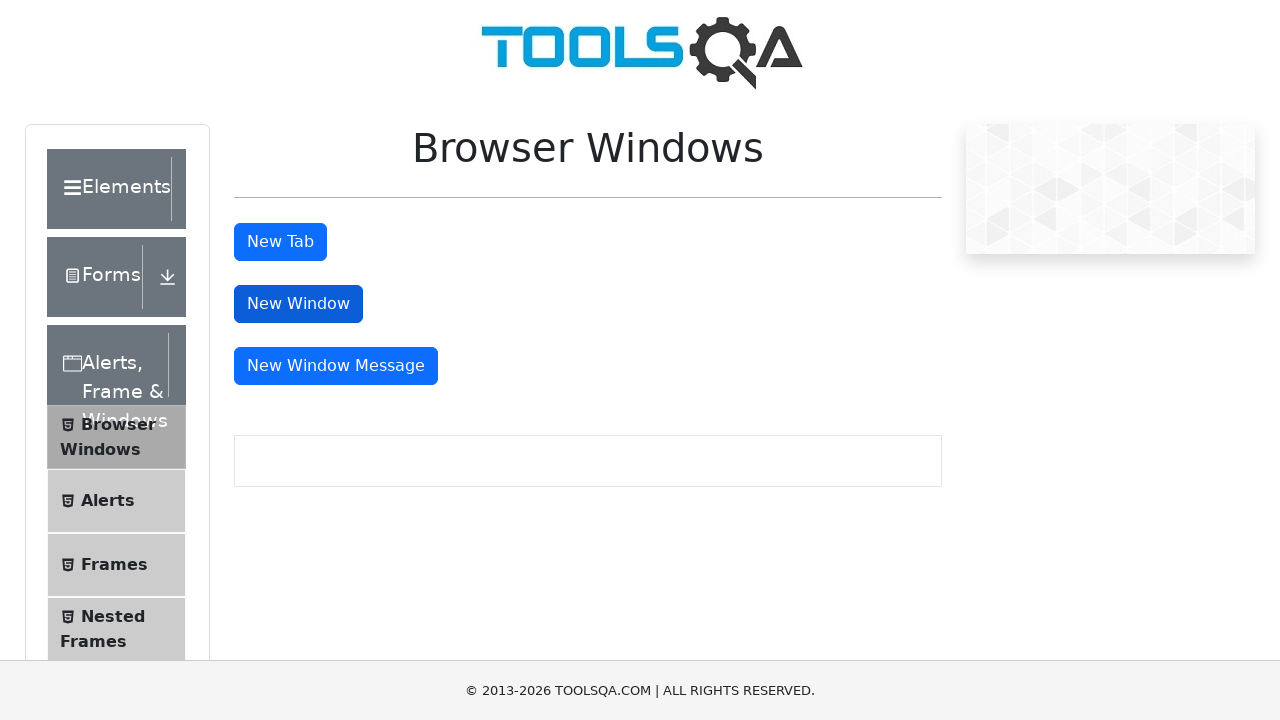

Clicked button to open message window at (336, 366) on #messageWindowButton
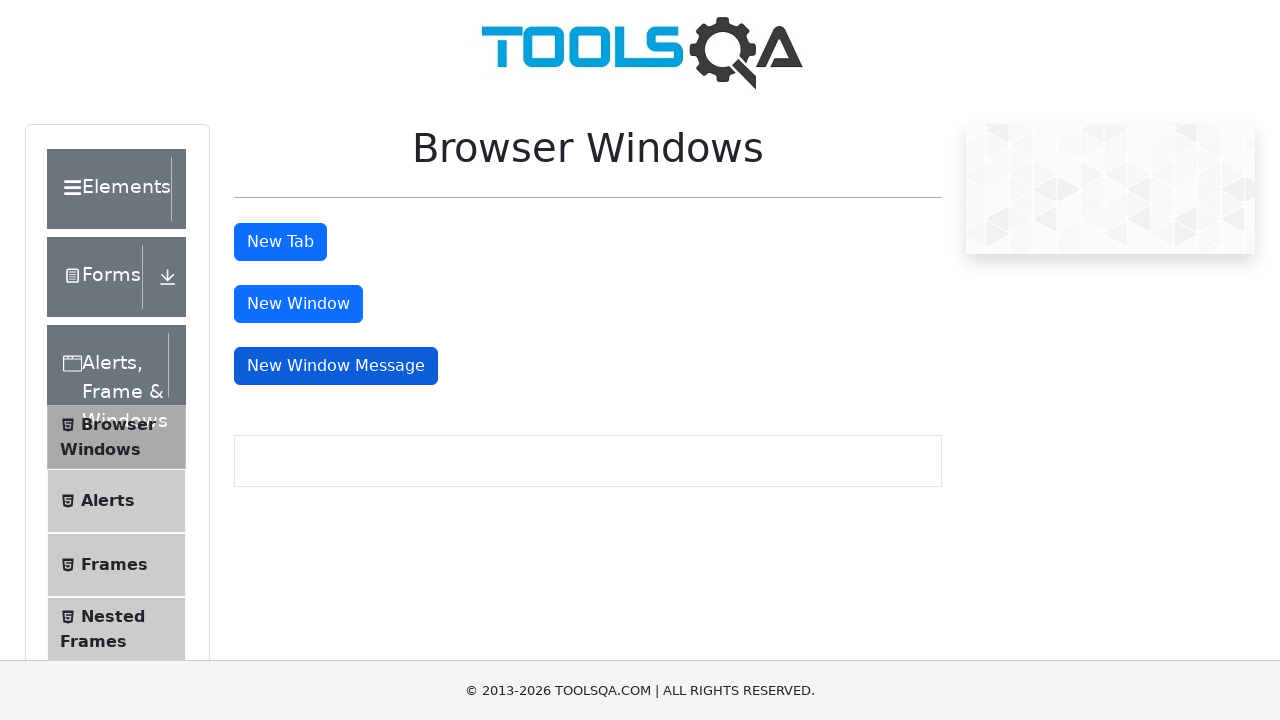

Waited for message window to open
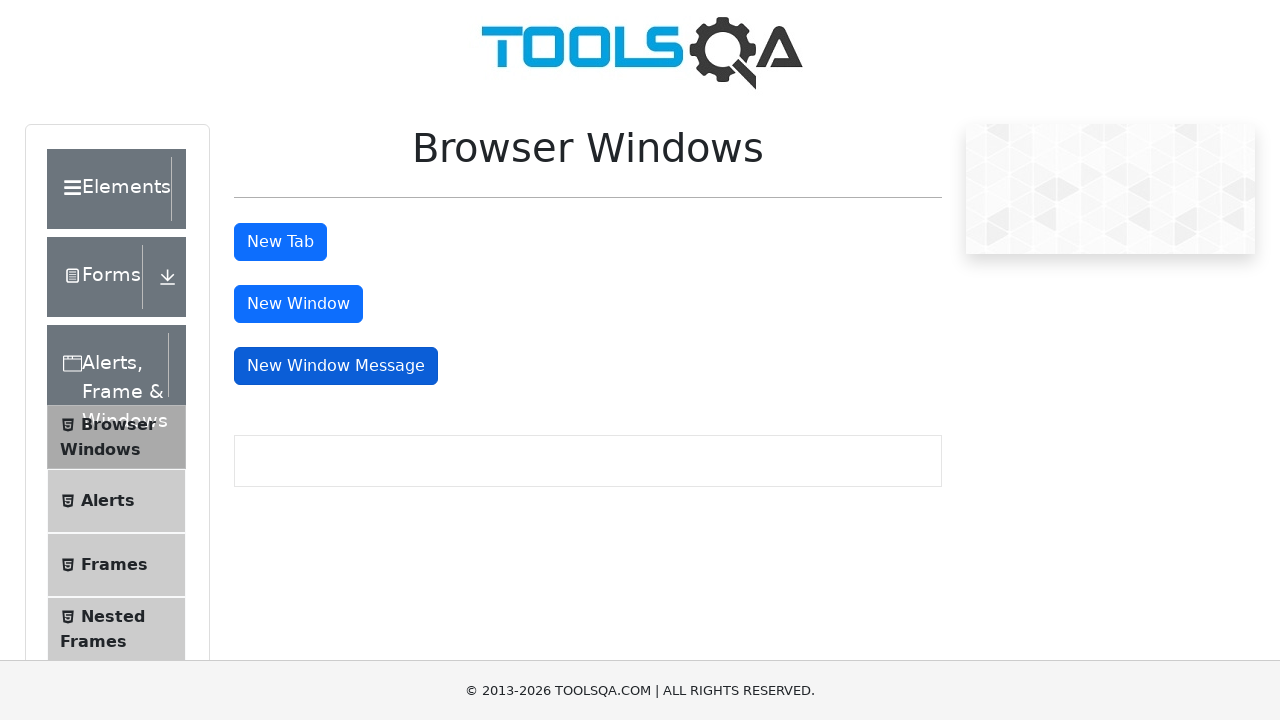

Retrieved all pages from context
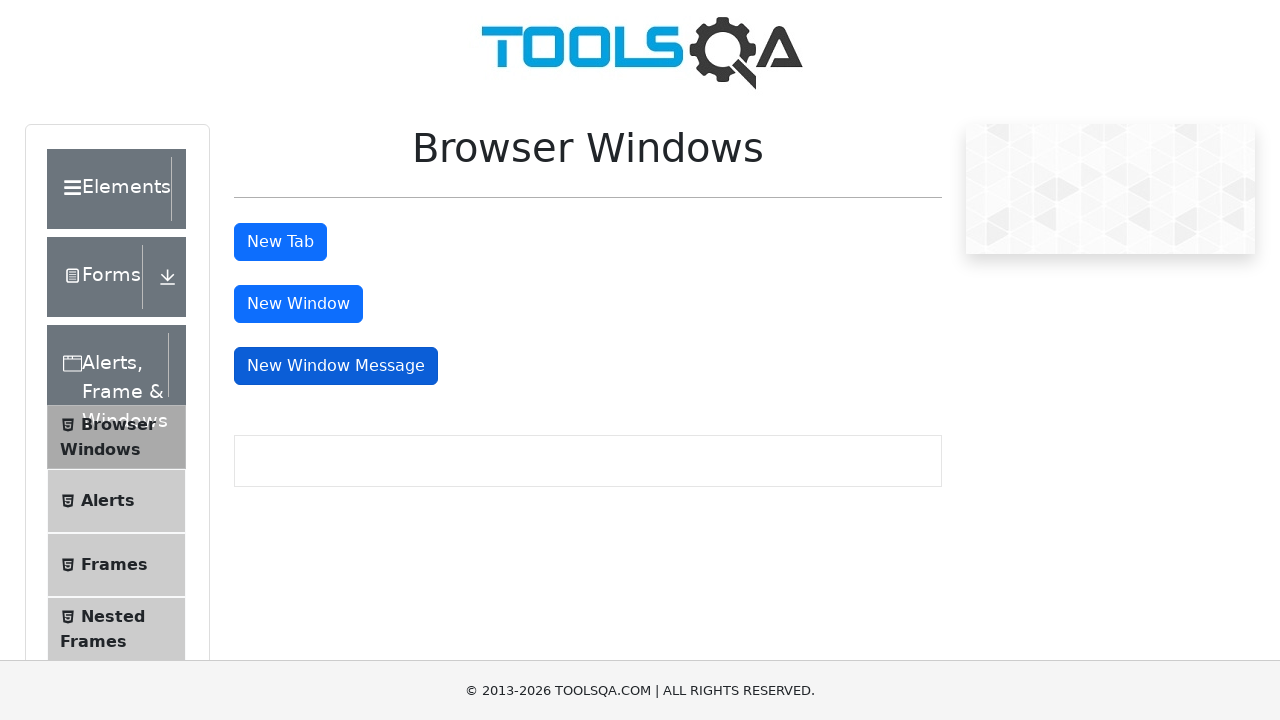

Closed child window
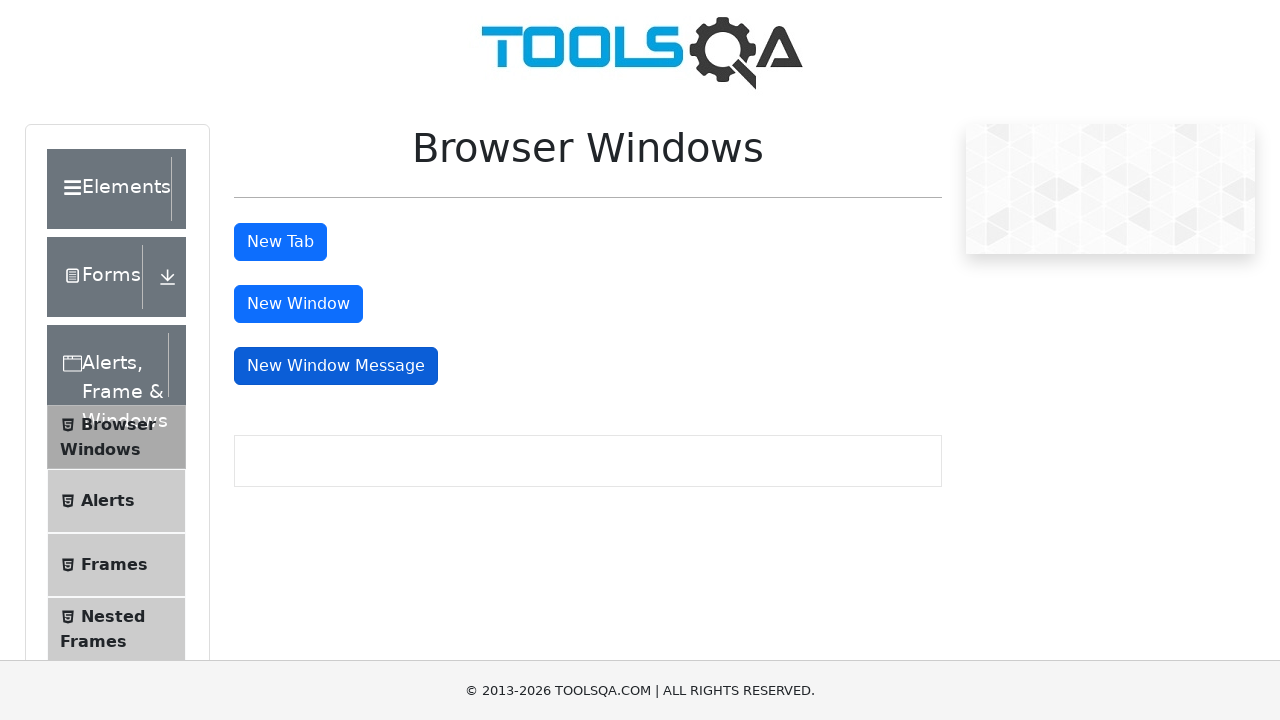

Closed child window
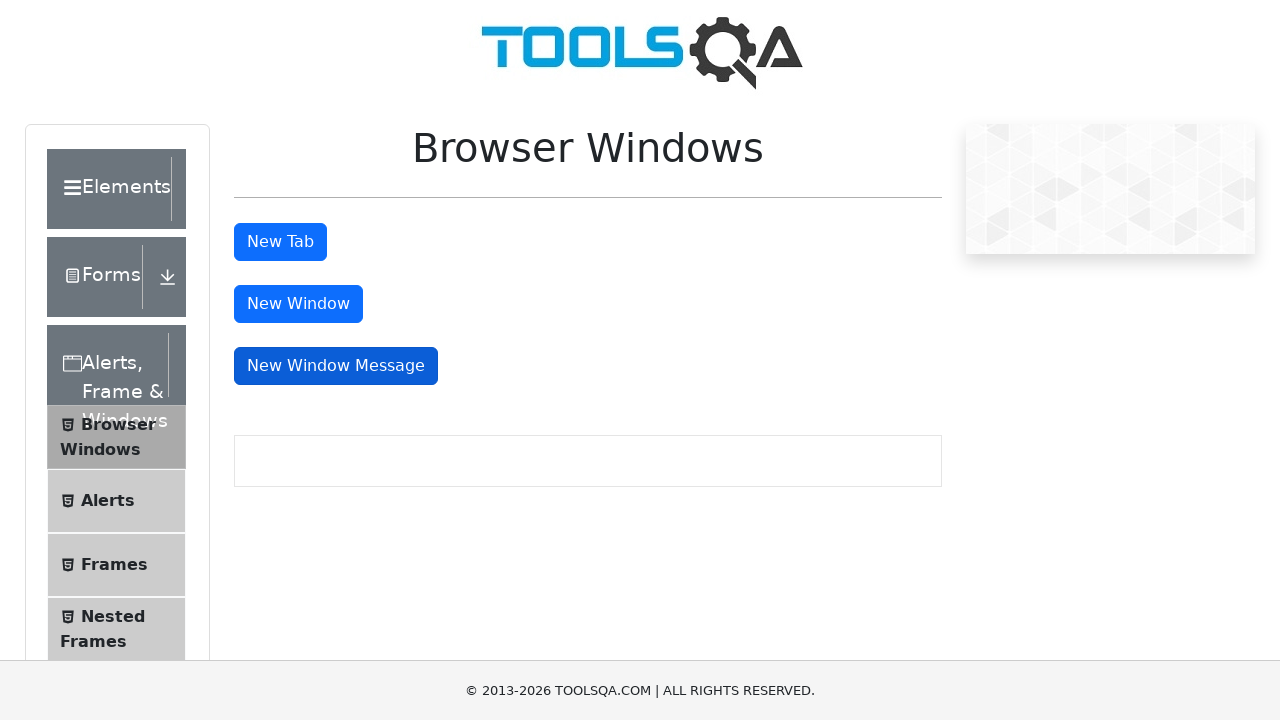

Verified main window is active by checking windowButton element exists
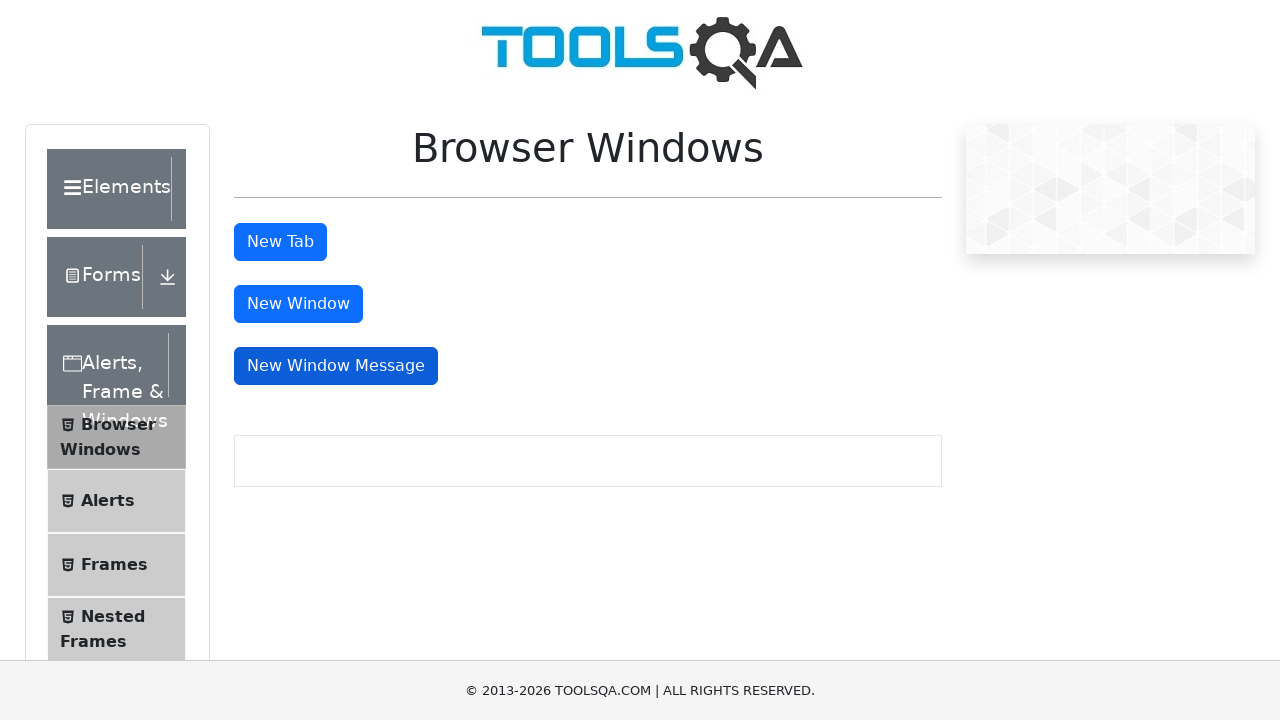

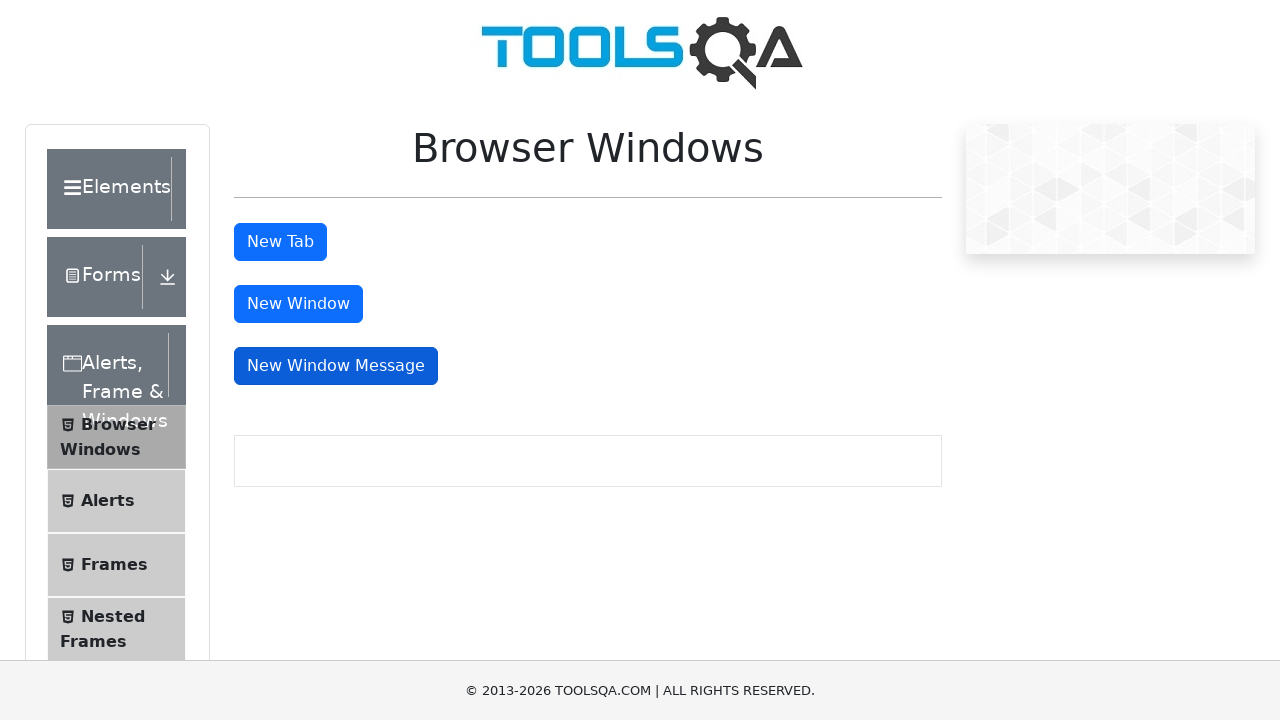